Tests mortgage calculator by entering home value, down payment, loan details, and property information, then verifies the calculated monthly payment

Starting URL: https://www.mortgagecalculator.org/

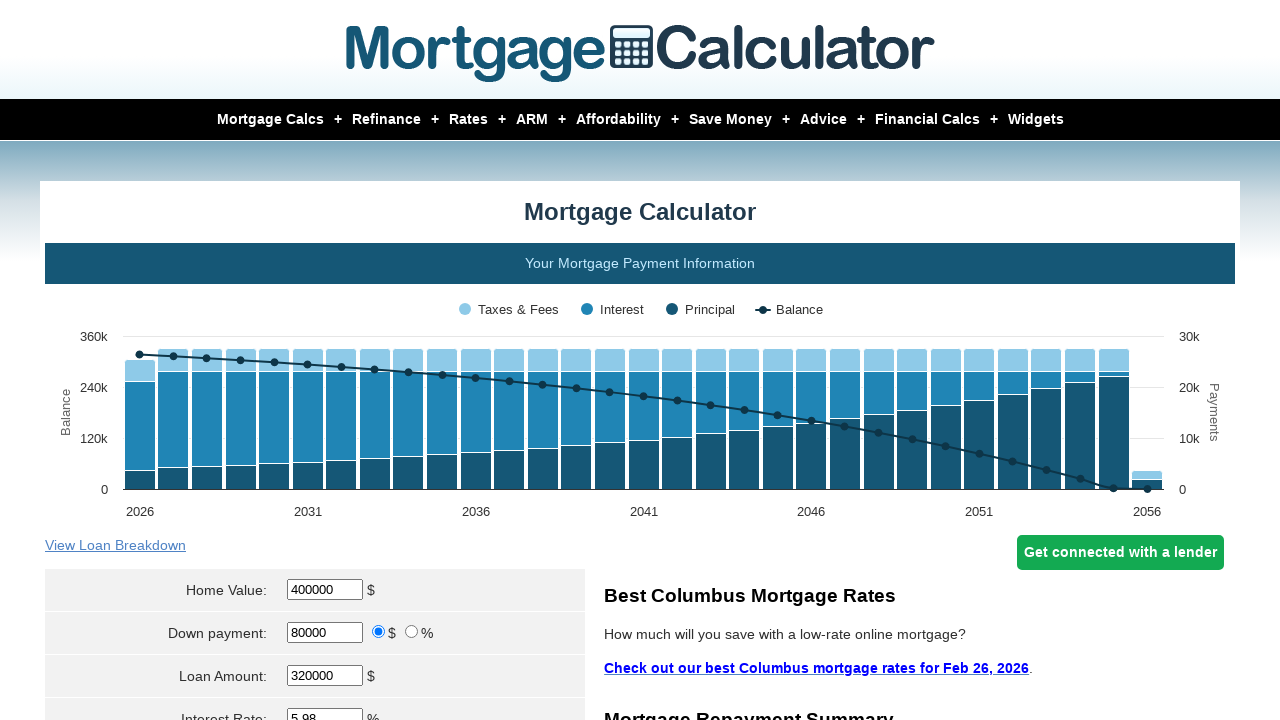

Entered home value of $300,000 on #homeval
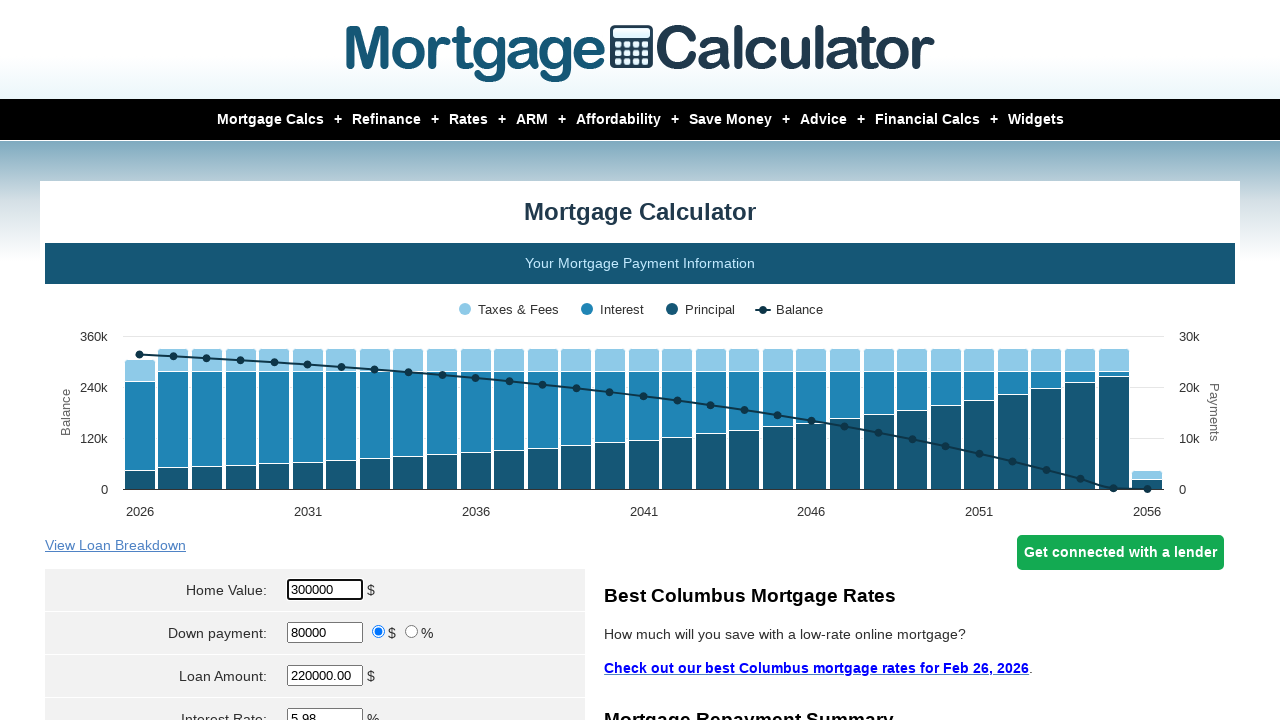

Entered down payment of $60,000 on #downpayment
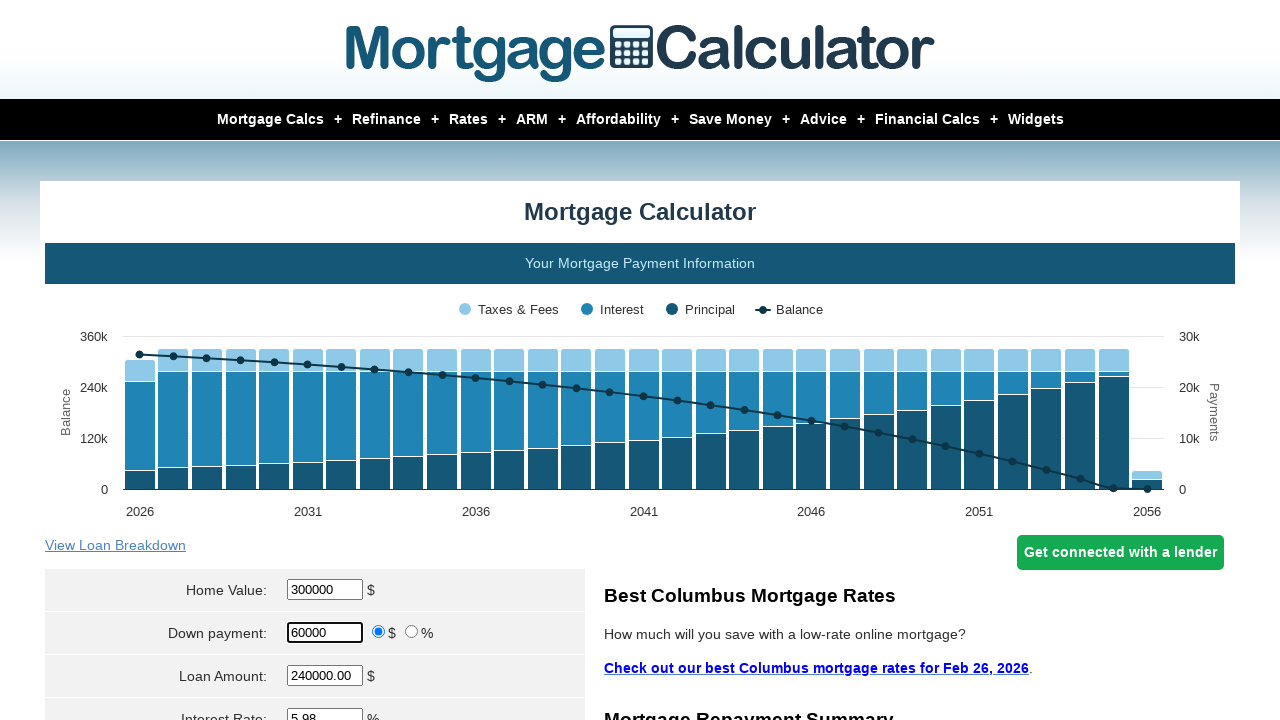

Selected down payment type at (379, 632) on input[name='param[downpayment_type]']
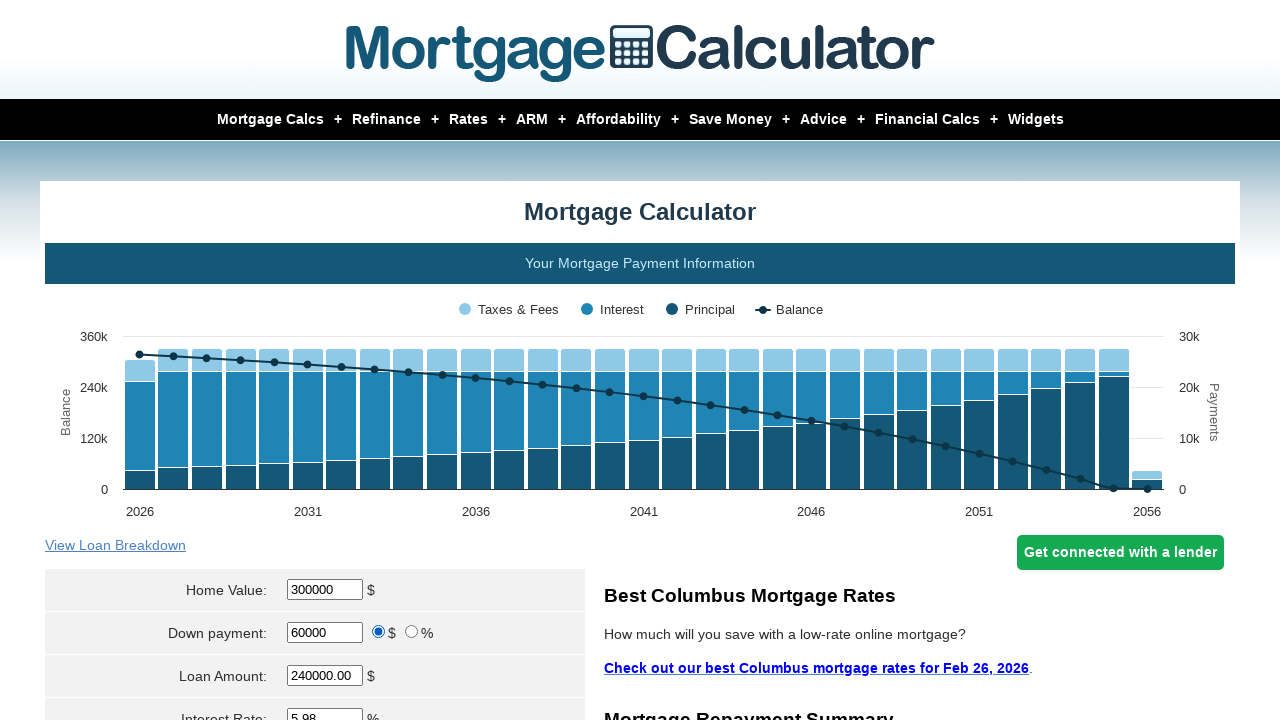

Entered loan amount of $240,000 on #loanamt
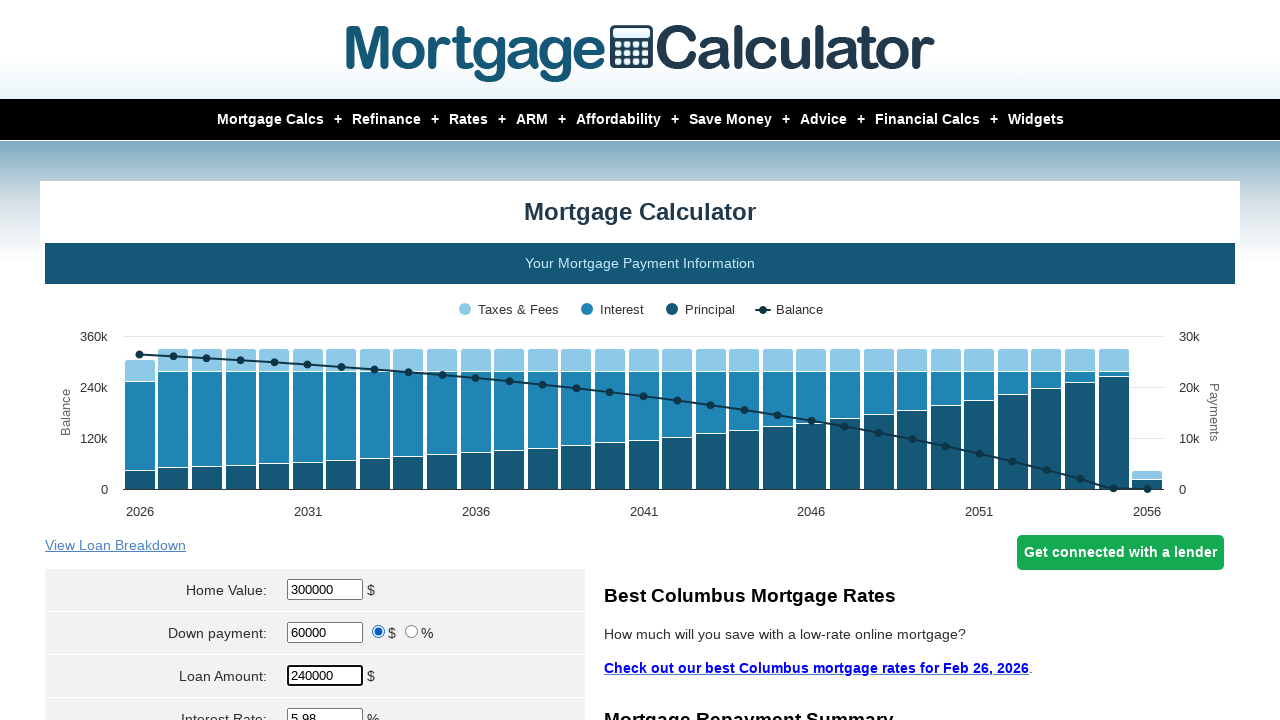

Entered interest rate of 3% on #intrstsrate
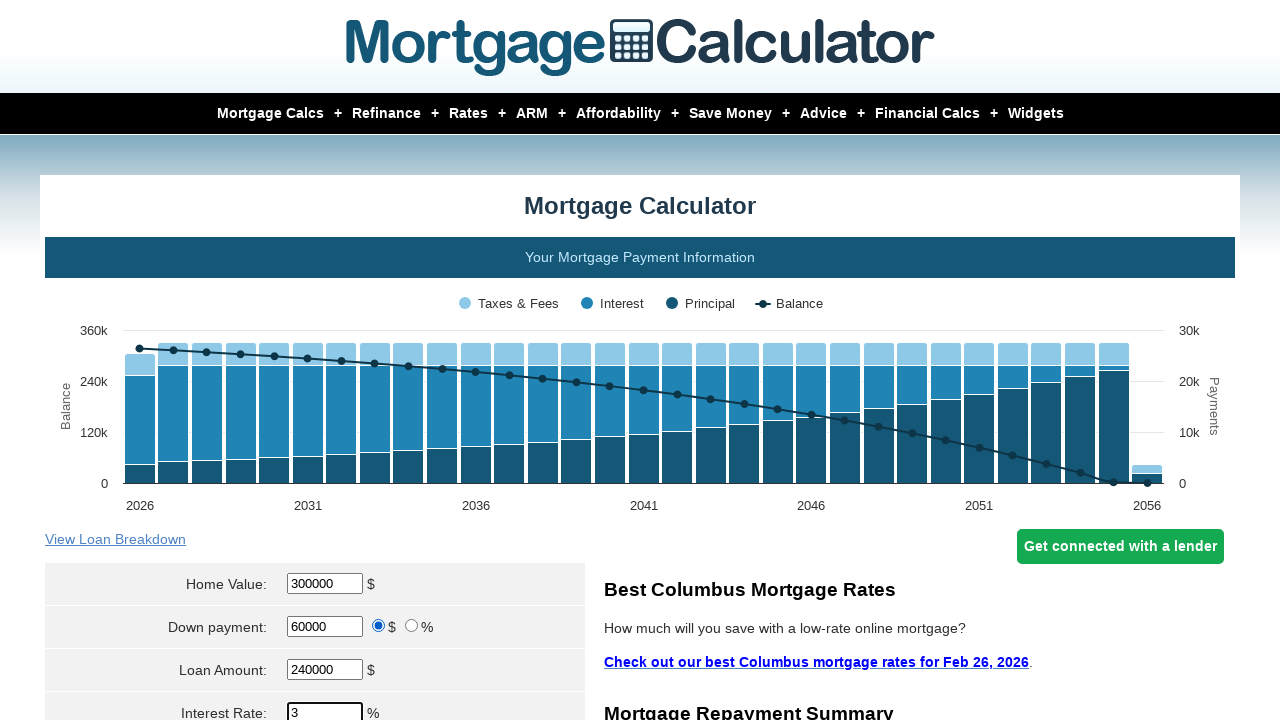

Entered loan term of 30 years on #loanterm
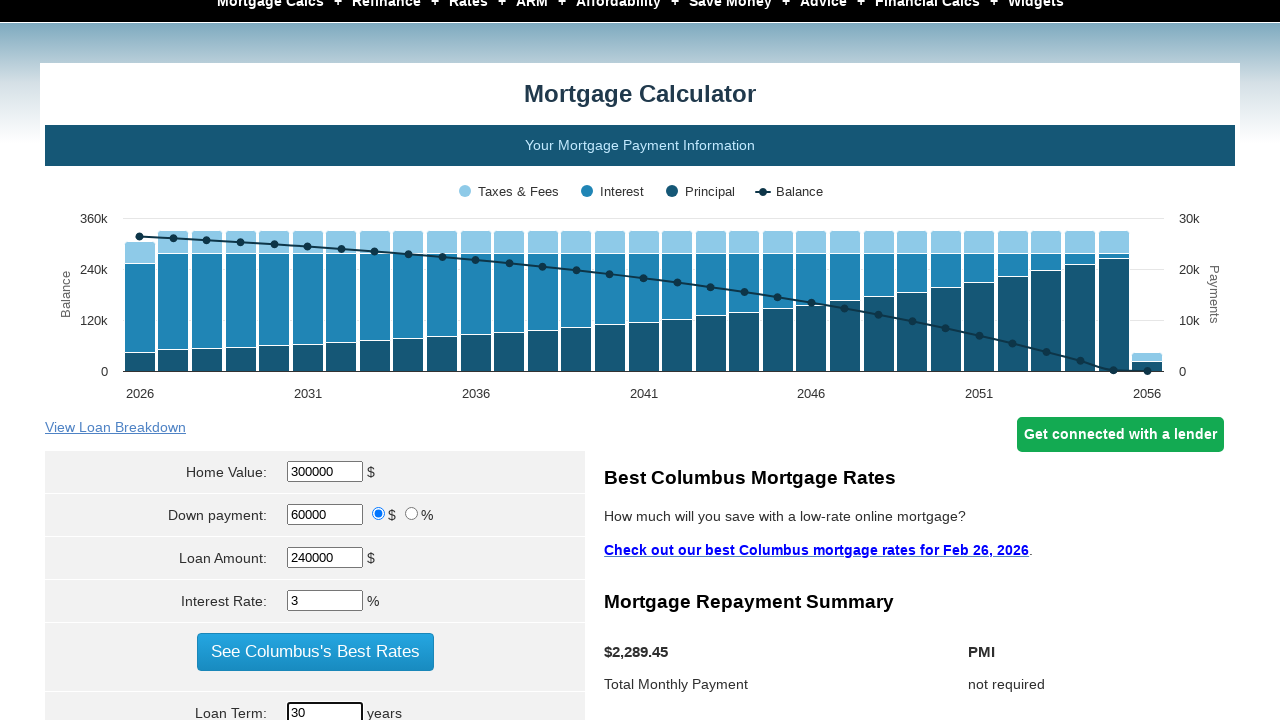

Selected start month as August on select[name='param[start_month]']
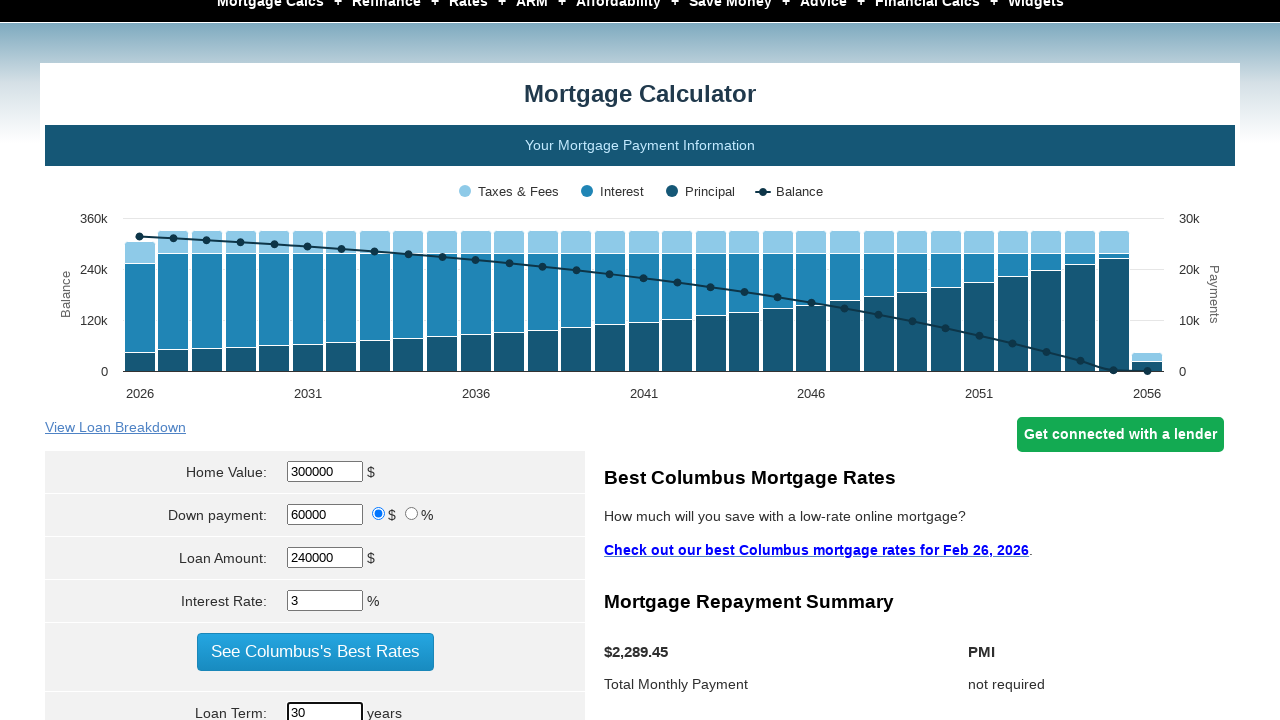

Entered start year of 2022 on #start_year
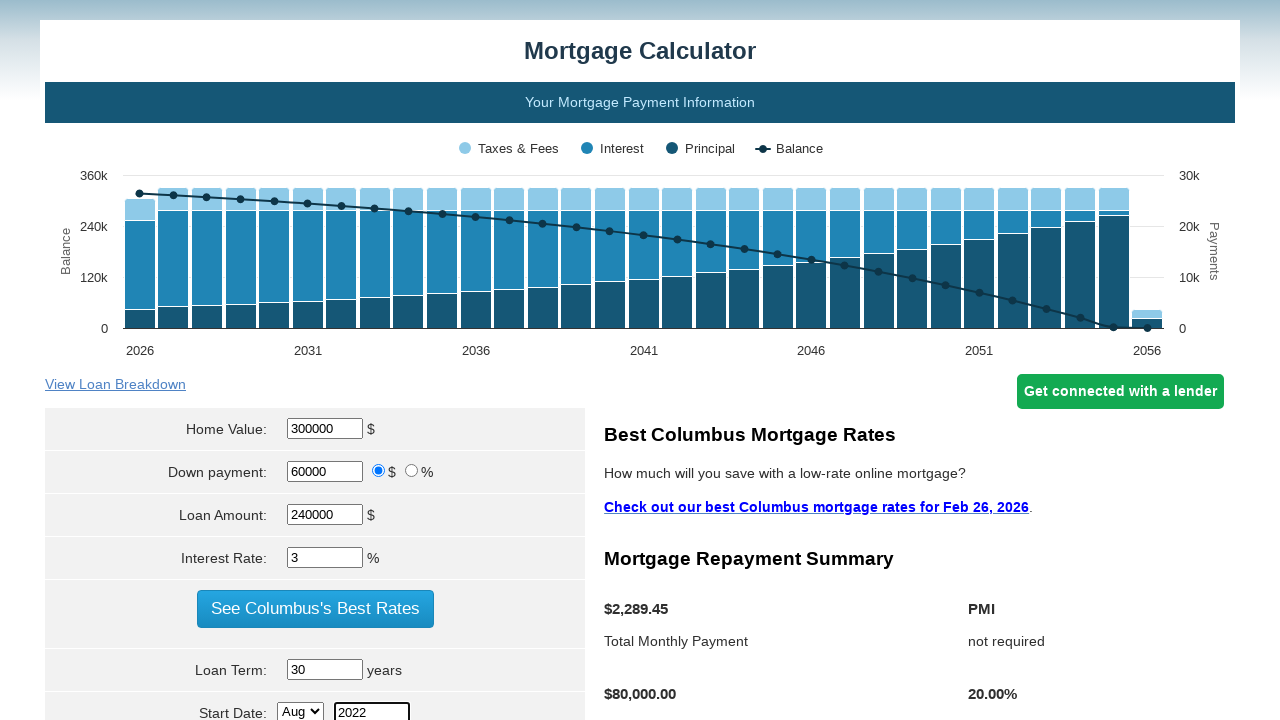

Entered property tax of $5,000 on #pptytax
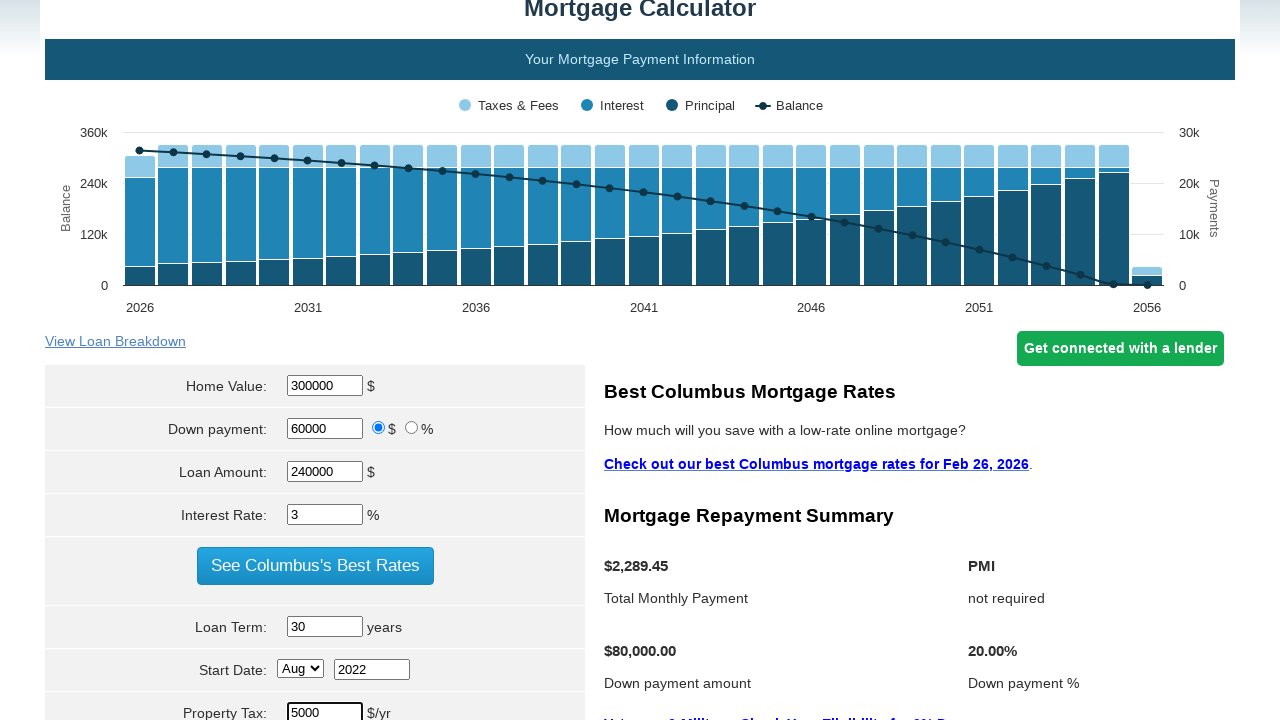

Entered PMI of 0.5% on #pmi
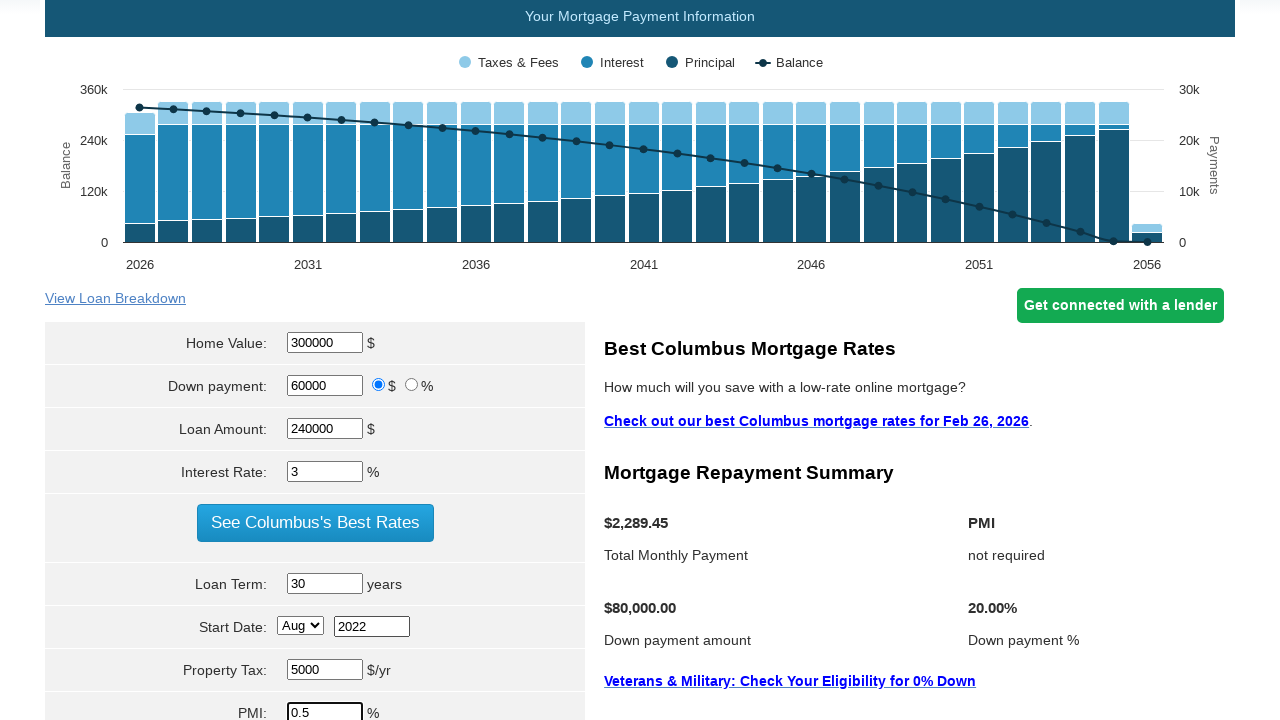

Entered home insurance of $1,000 on #hoi
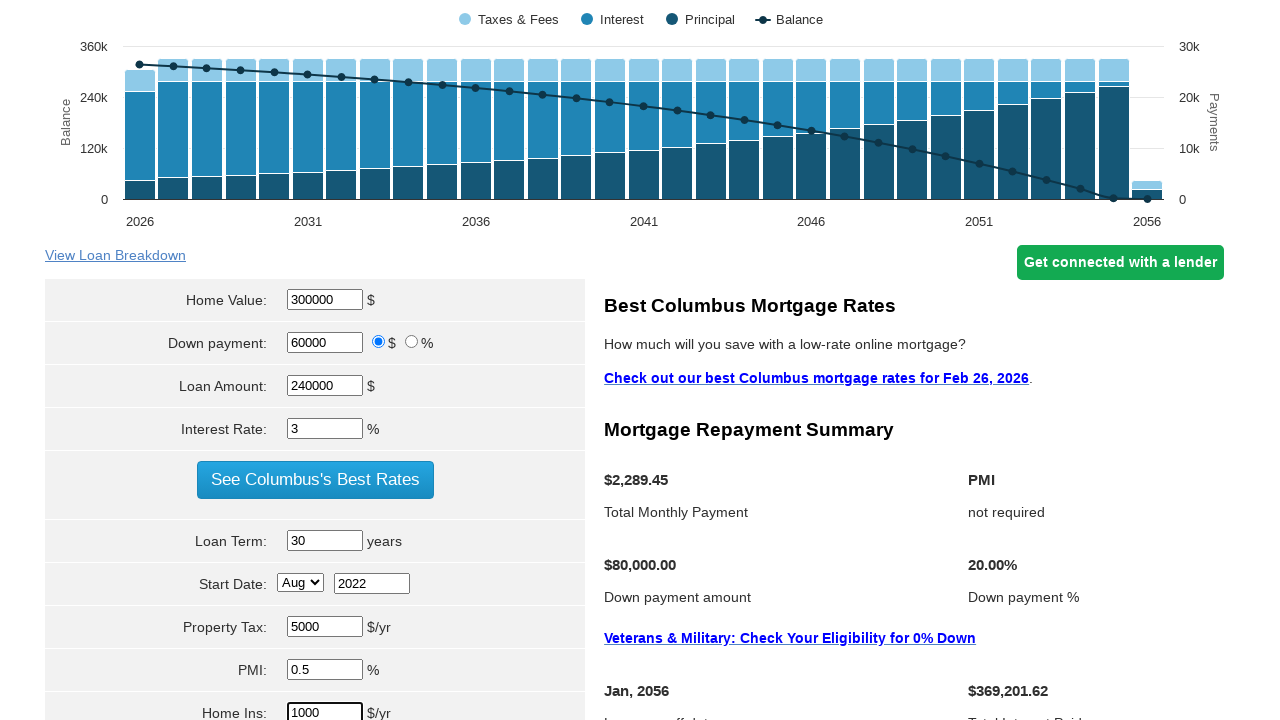

Entered HOA fees of $100 on #hoa
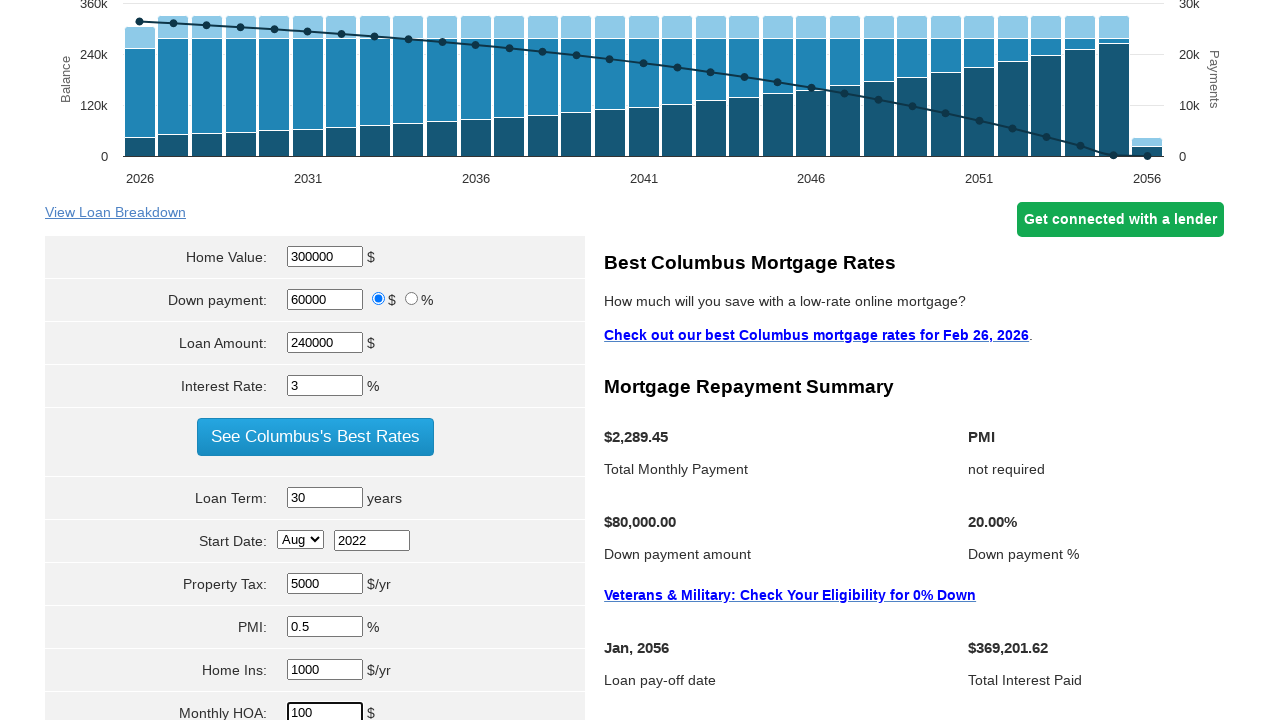

Selected loan type as FHA on select[name='param[milserve]']
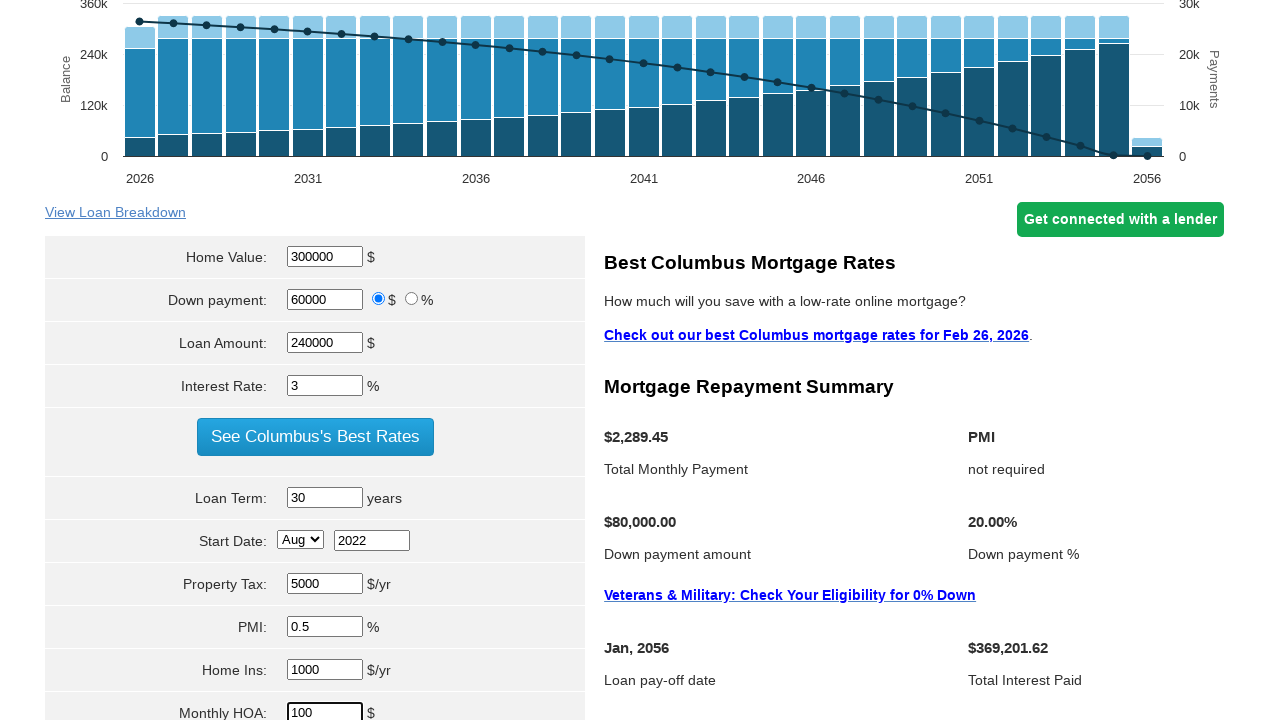

Selected transaction type as Buy on select[name='param[refiorbuy]']
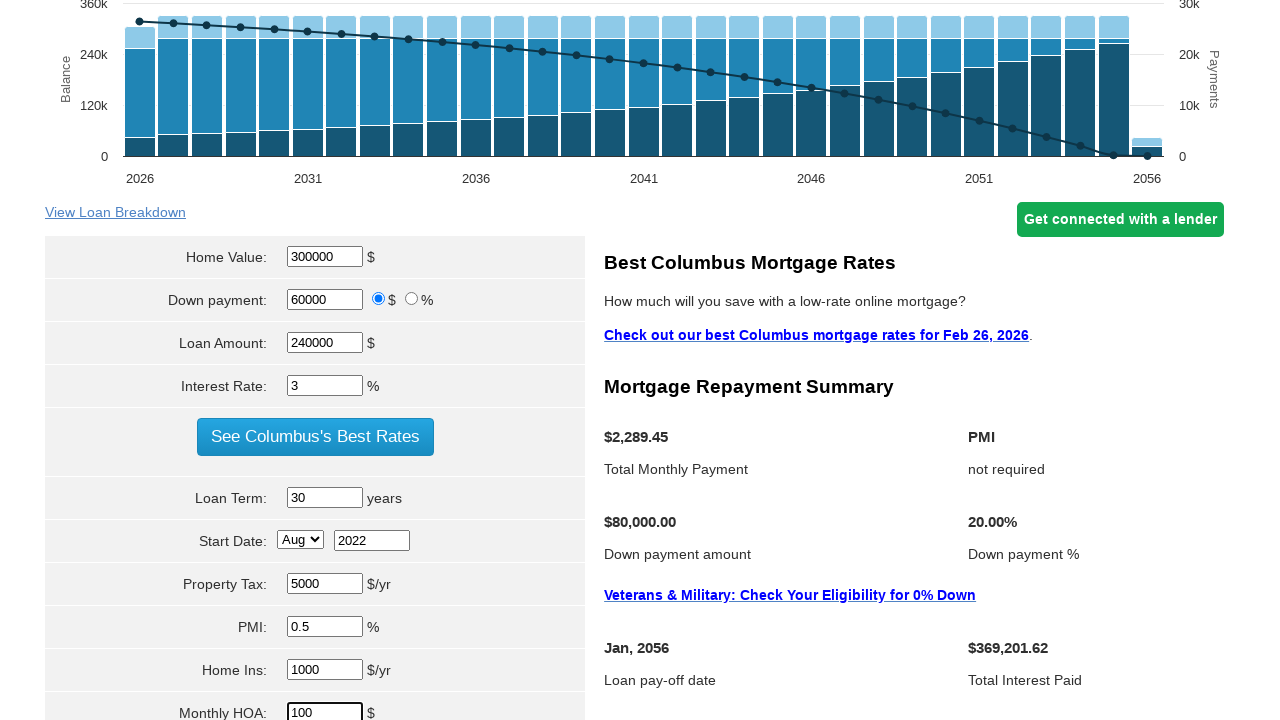

Clicked calculate button to compute monthly payment at (315, 360) on input[name='cal']
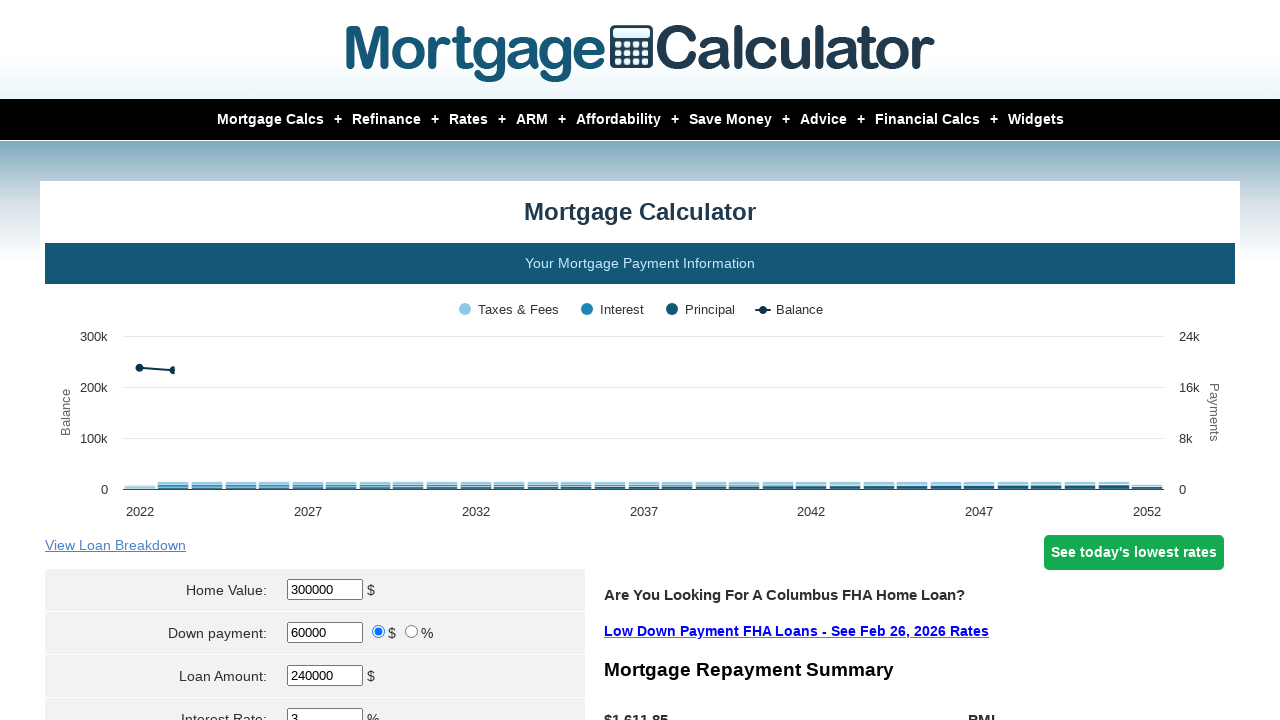

Monthly payment of $1,611.85 calculated and displayed
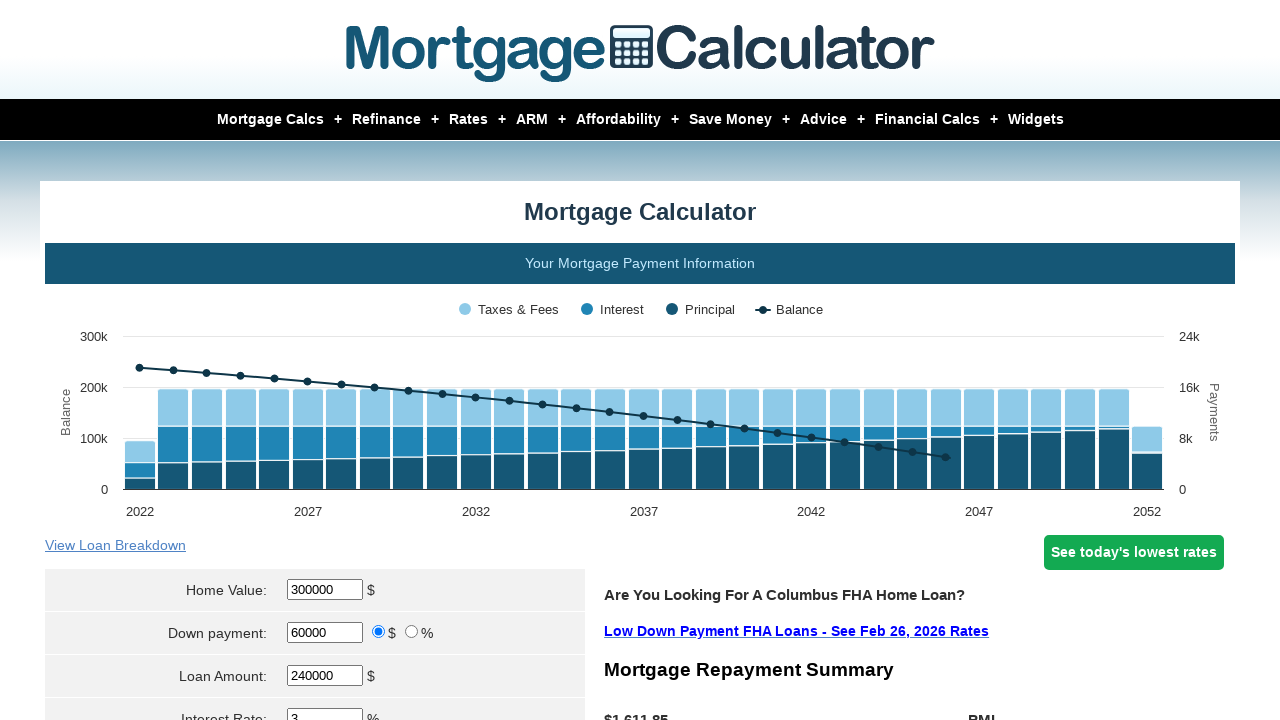

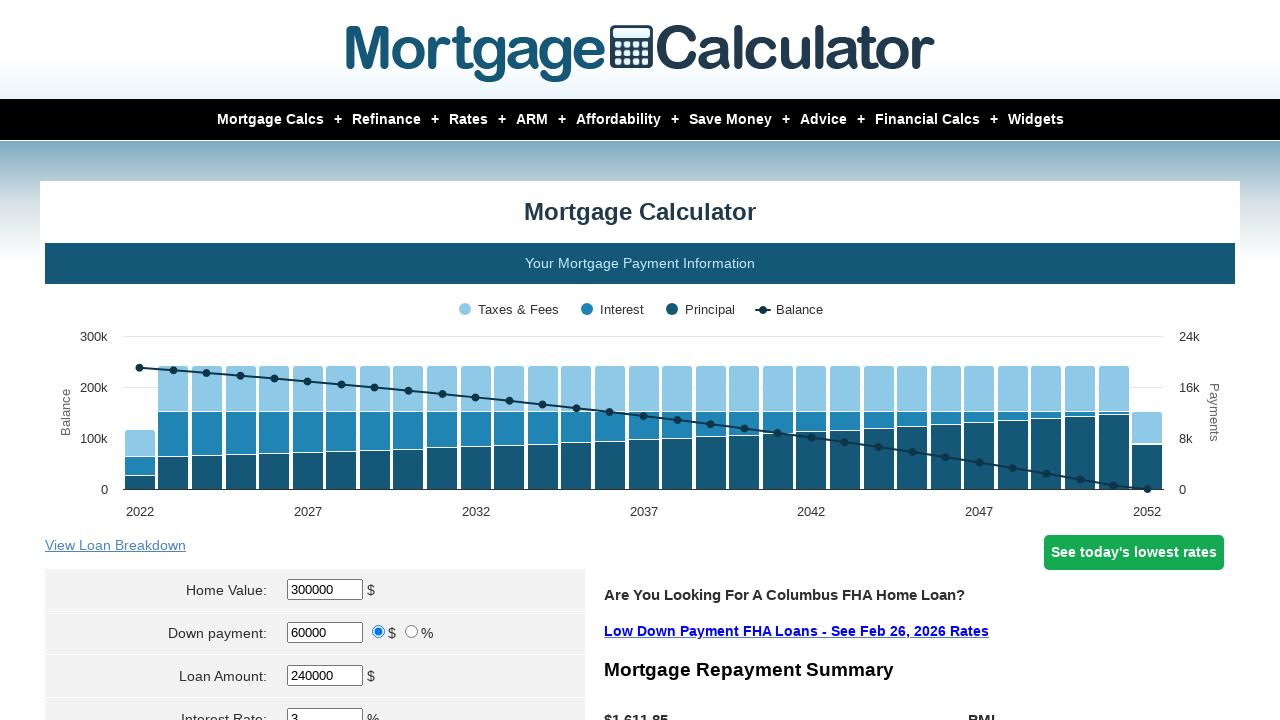